Fills out a practice automation form with personal details including name, email, gender, mobile, date of birth, subjects, hobbies, and address

Starting URL: https://www.tutorialspoint.com/selenium/practice/selenium_automation_practice.php

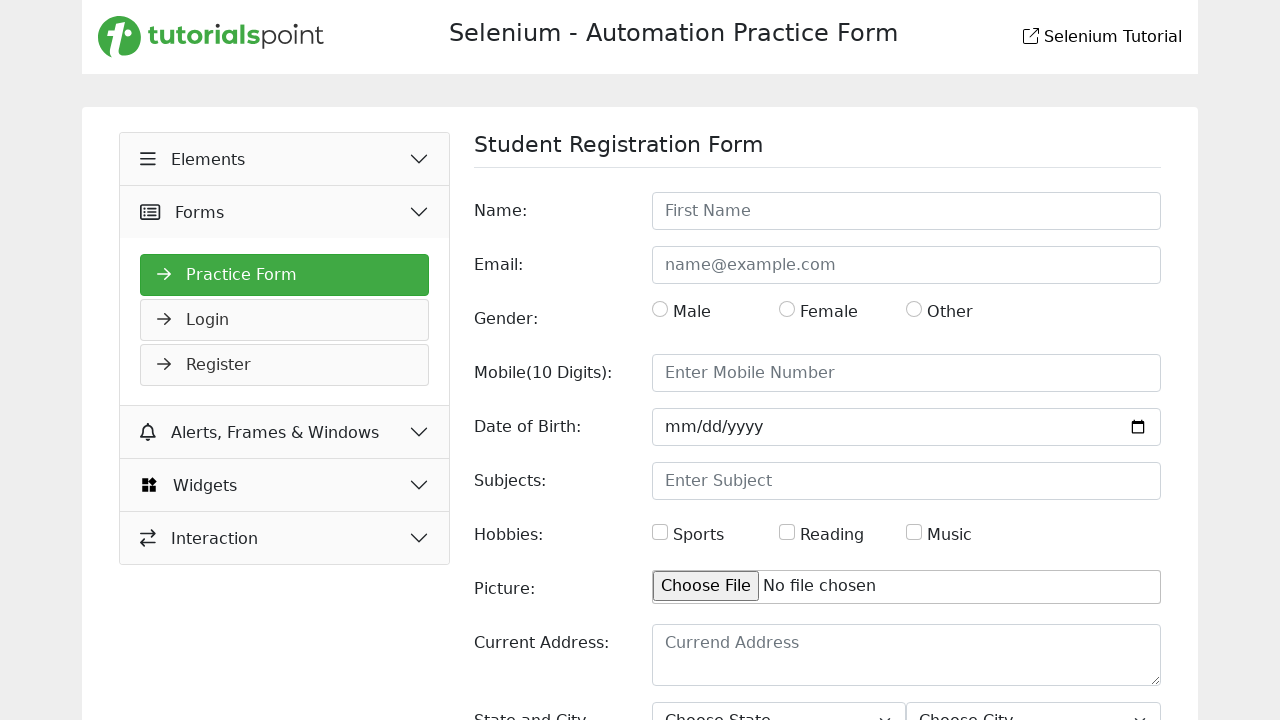

Filled name field with 'John Smith' on //input[@id='name']
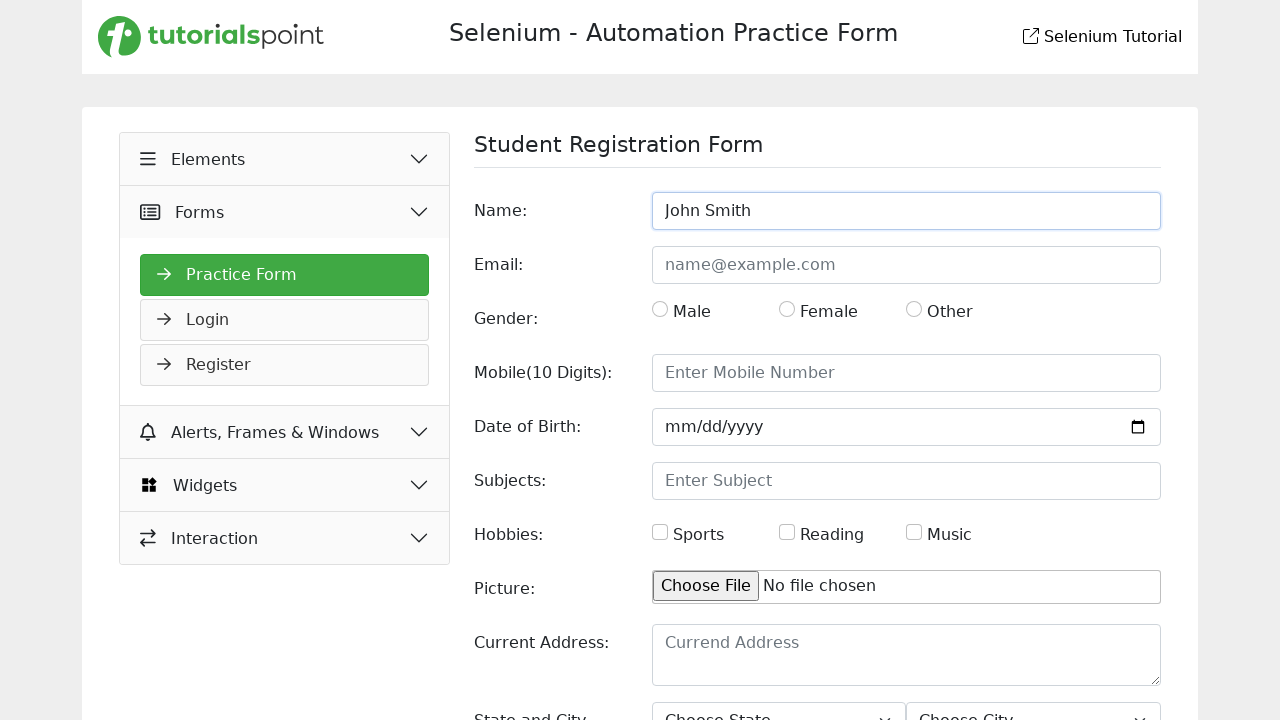

Filled email field with 'jsmith@example.com' on //input[@id='email']
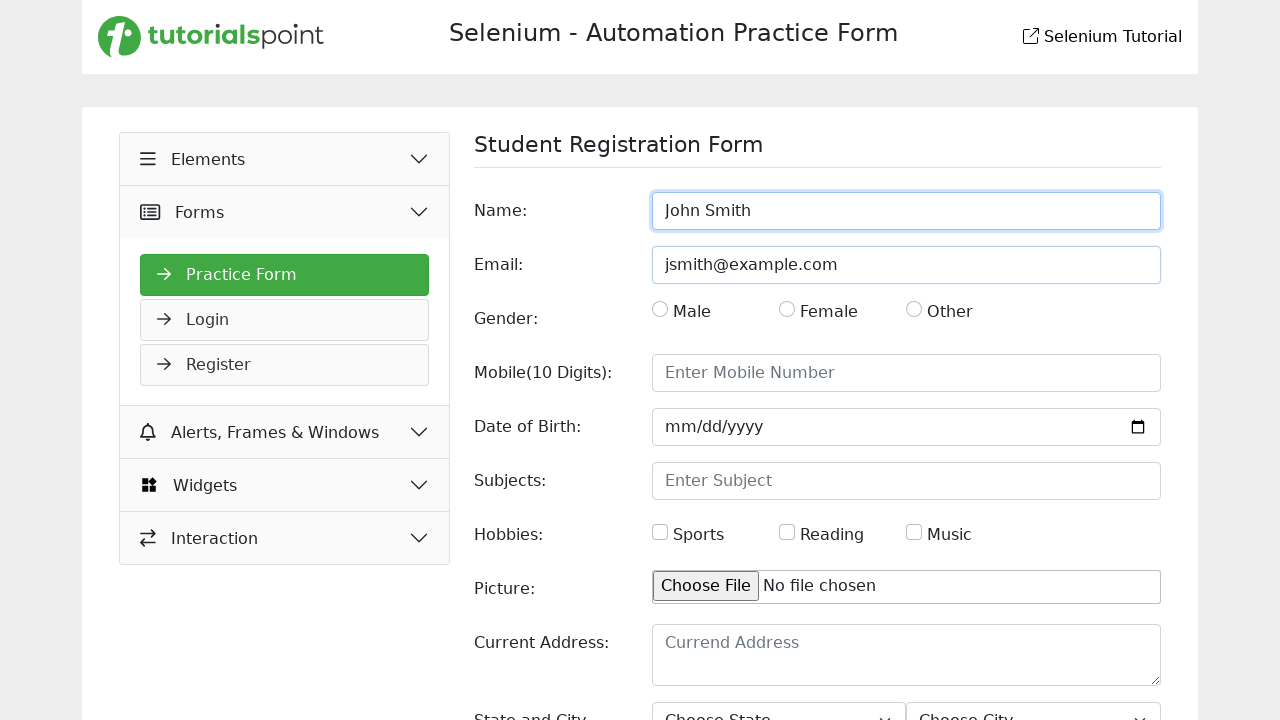

Selected gender radio button at (660, 309) on xpath=//input[@id='gender']
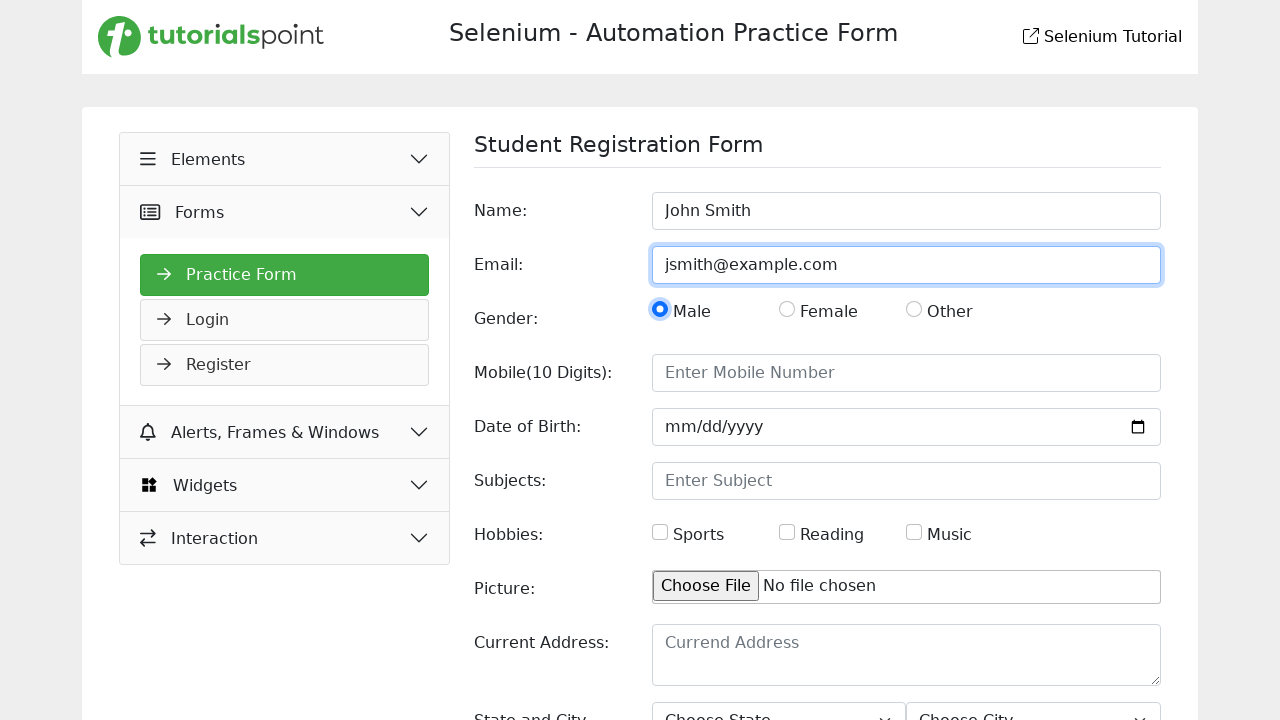

Filled mobile field with '5551234567' on //input[@id='mobile']
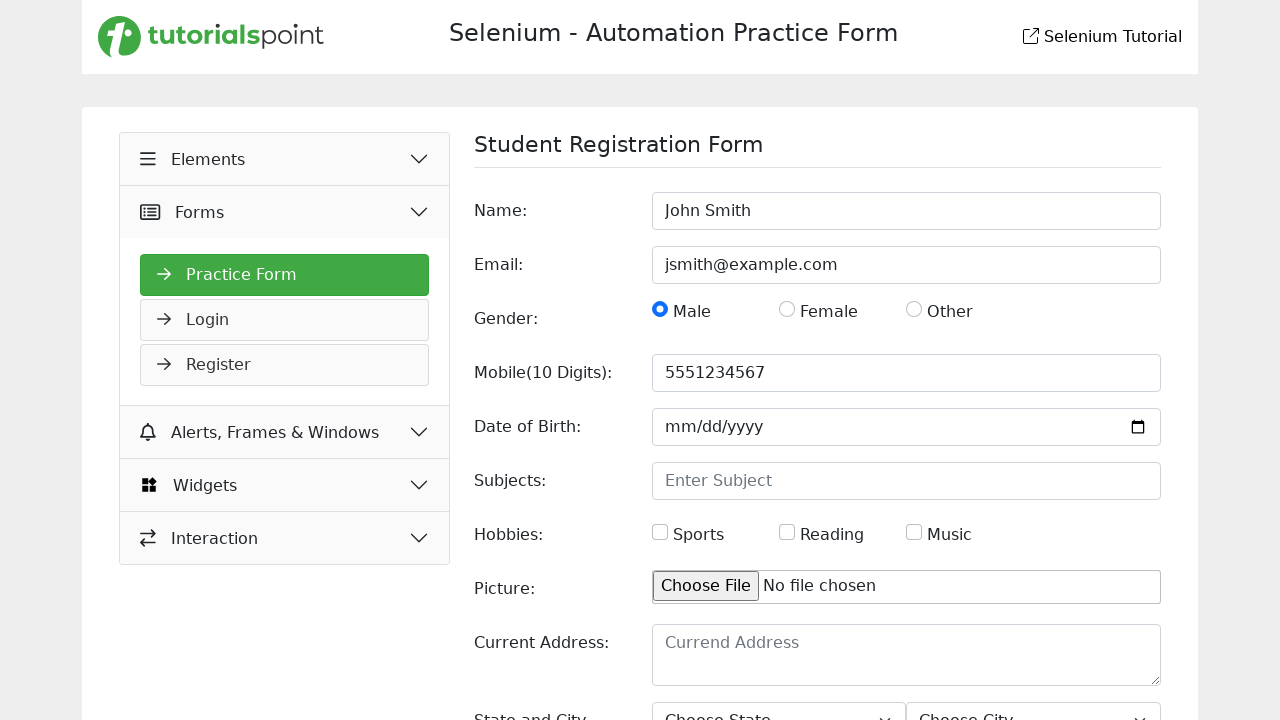

Filled date of birth field with '1995-08-23' on //input[@id='dob']
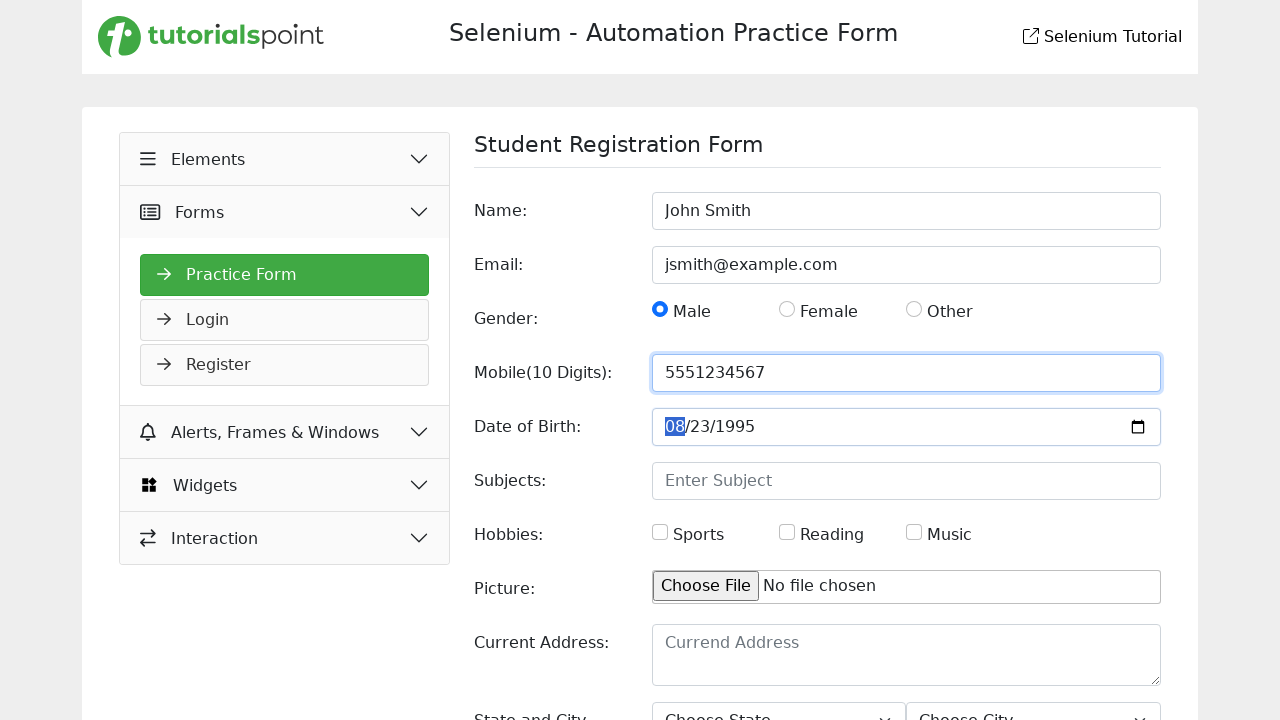

Filled subjects field with 'Computer Science' on //input[@id='subjects']
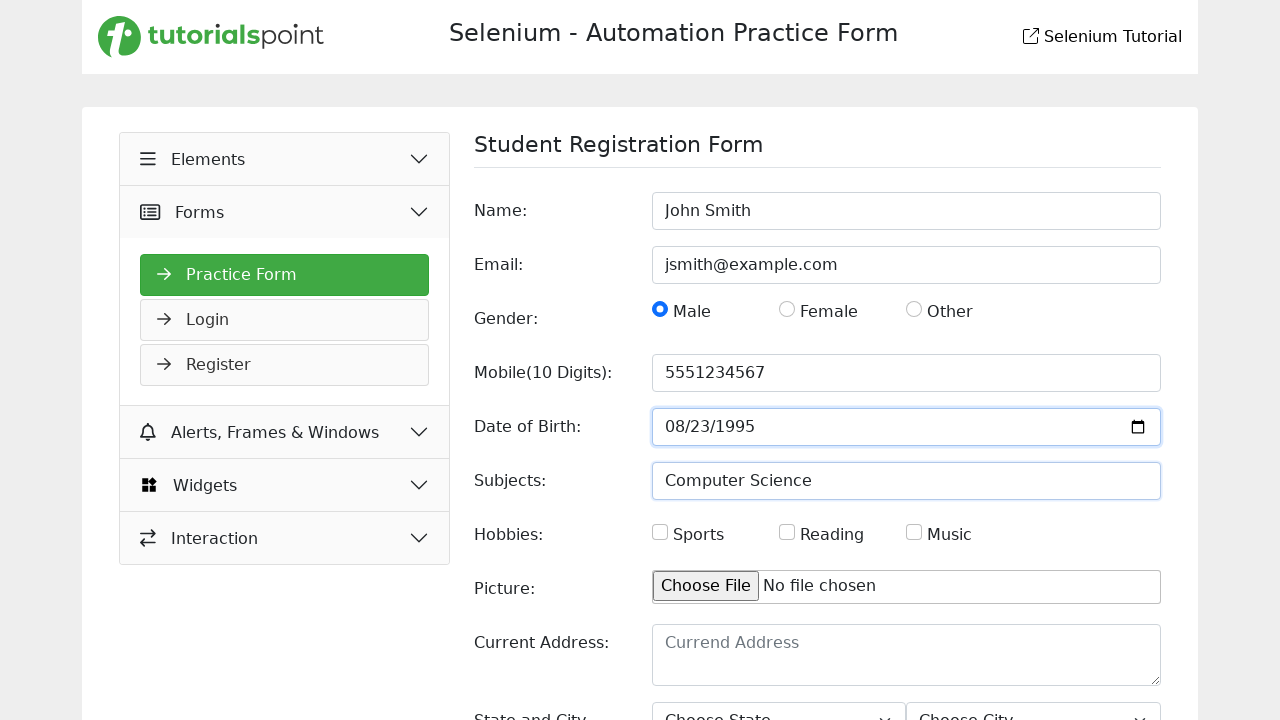

Selected hobbies checkbox at (660, 532) on xpath=//input[@id='hobbies']
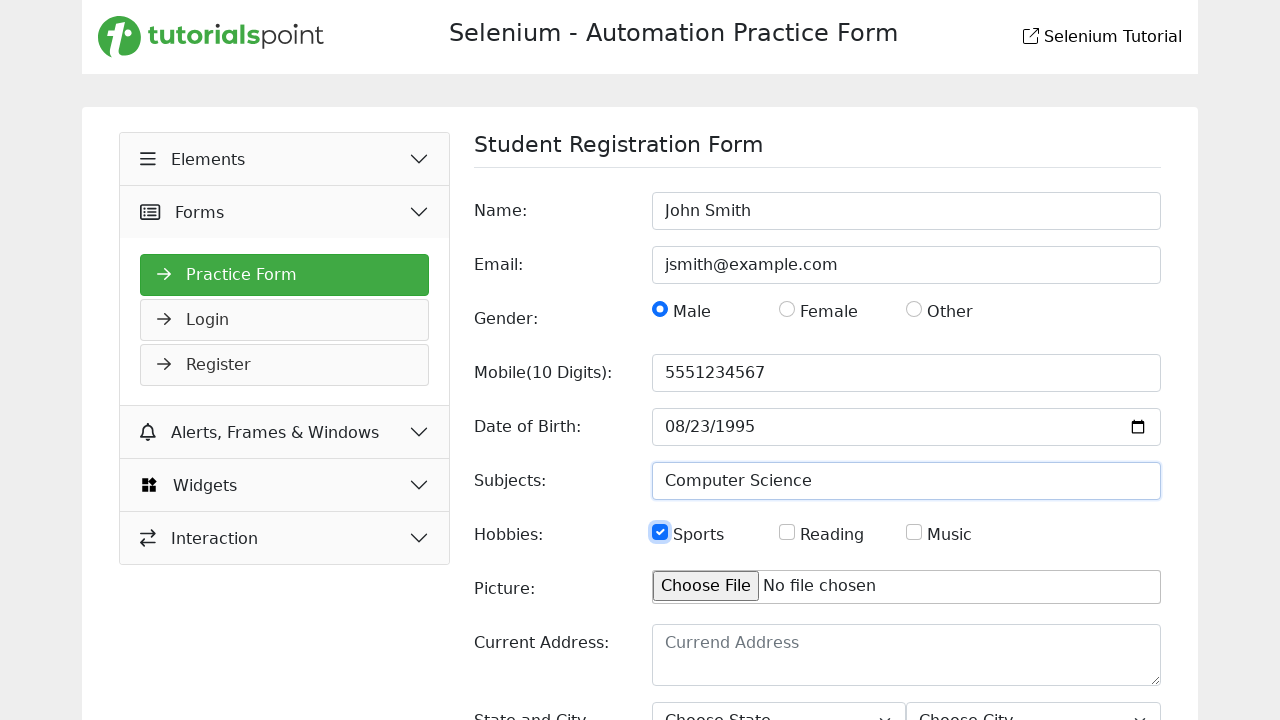

Filled address field with 'San Francisco, California' on //textarea[@id='picture']
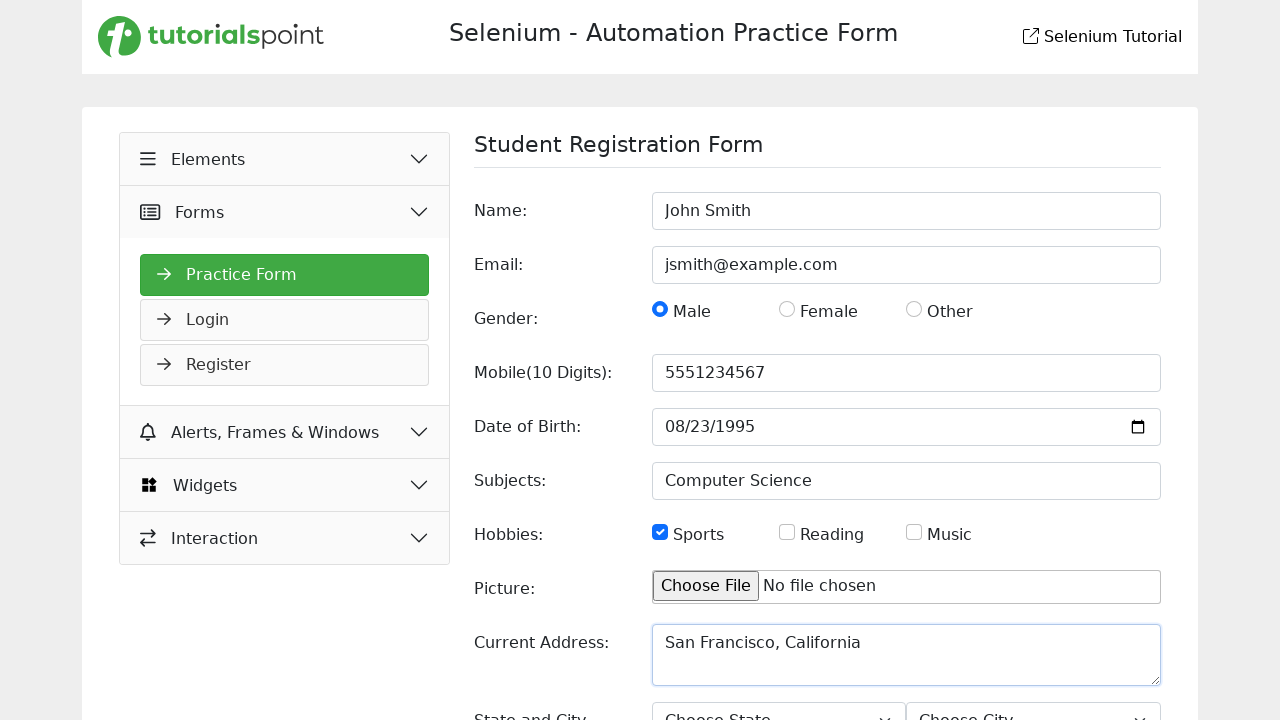

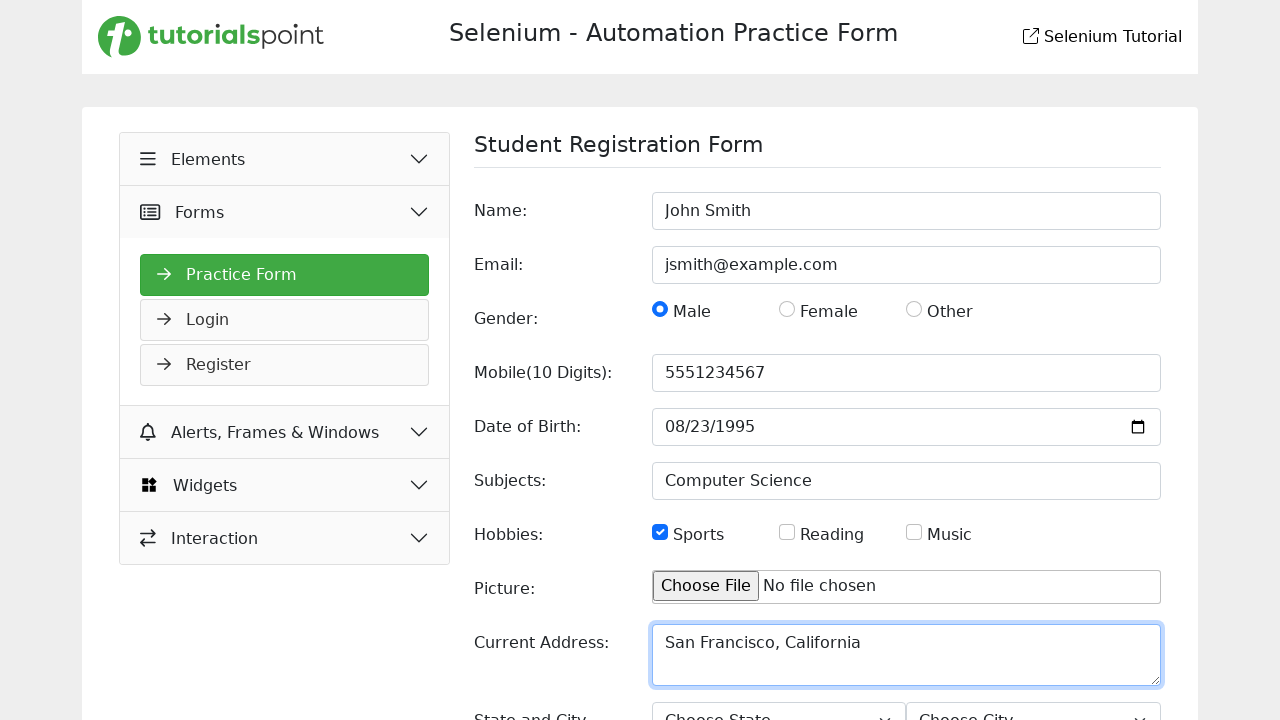